Navigates to the QSpiders demo application, clicks on an initial element, then navigates to the Web Table section and verifies table elements are present.

Starting URL: https://demoapps.qspiders.com/

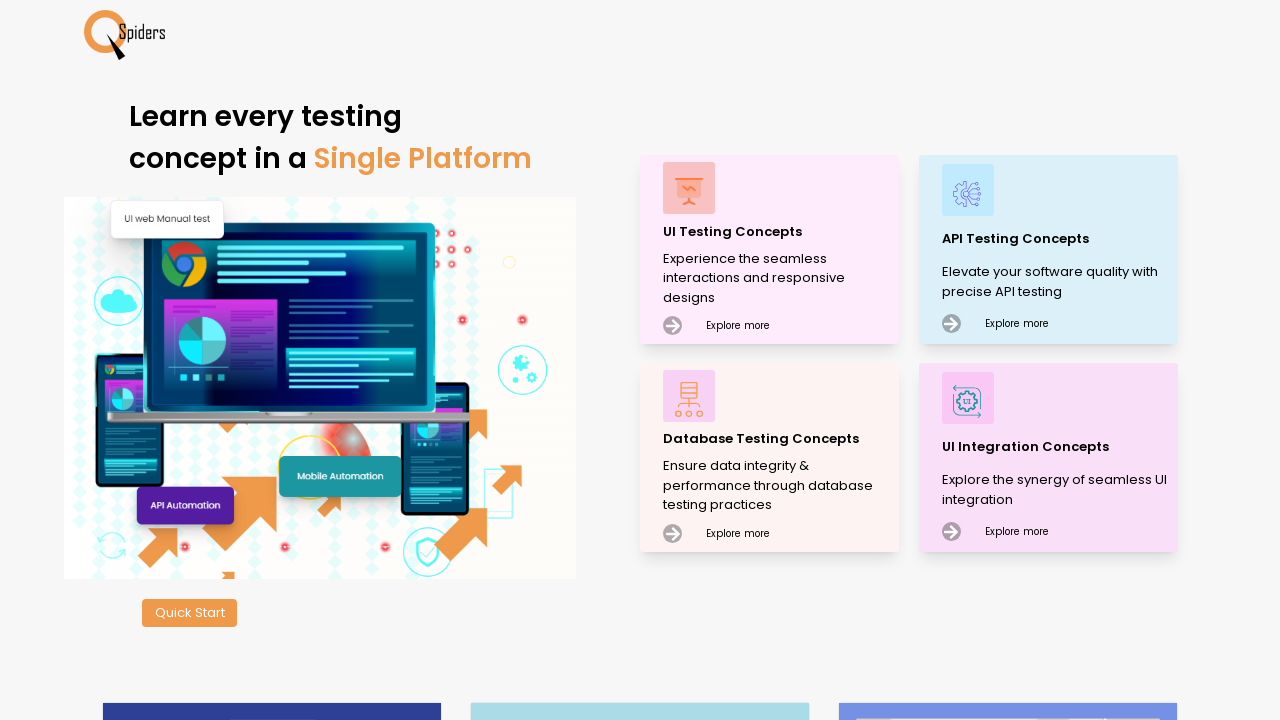

Clicked on paragraph element in demo application at (778, 232) on p
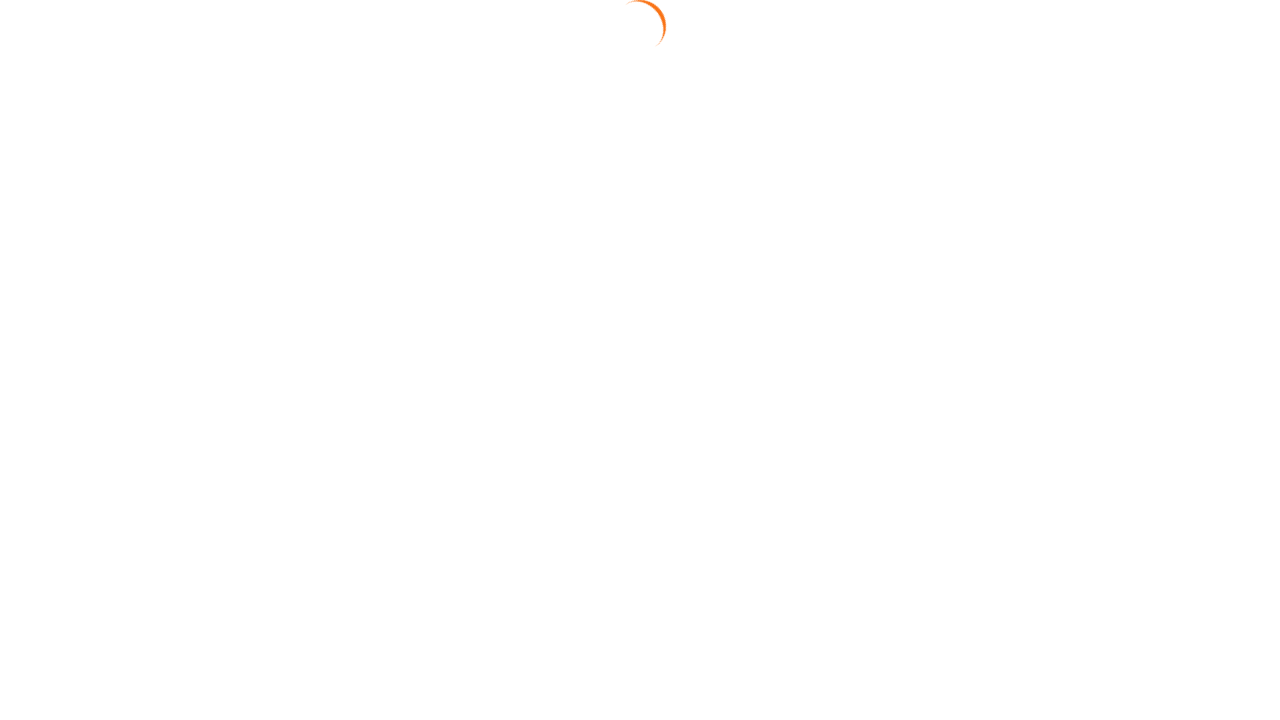

Waited 2 seconds for page to load after initial click
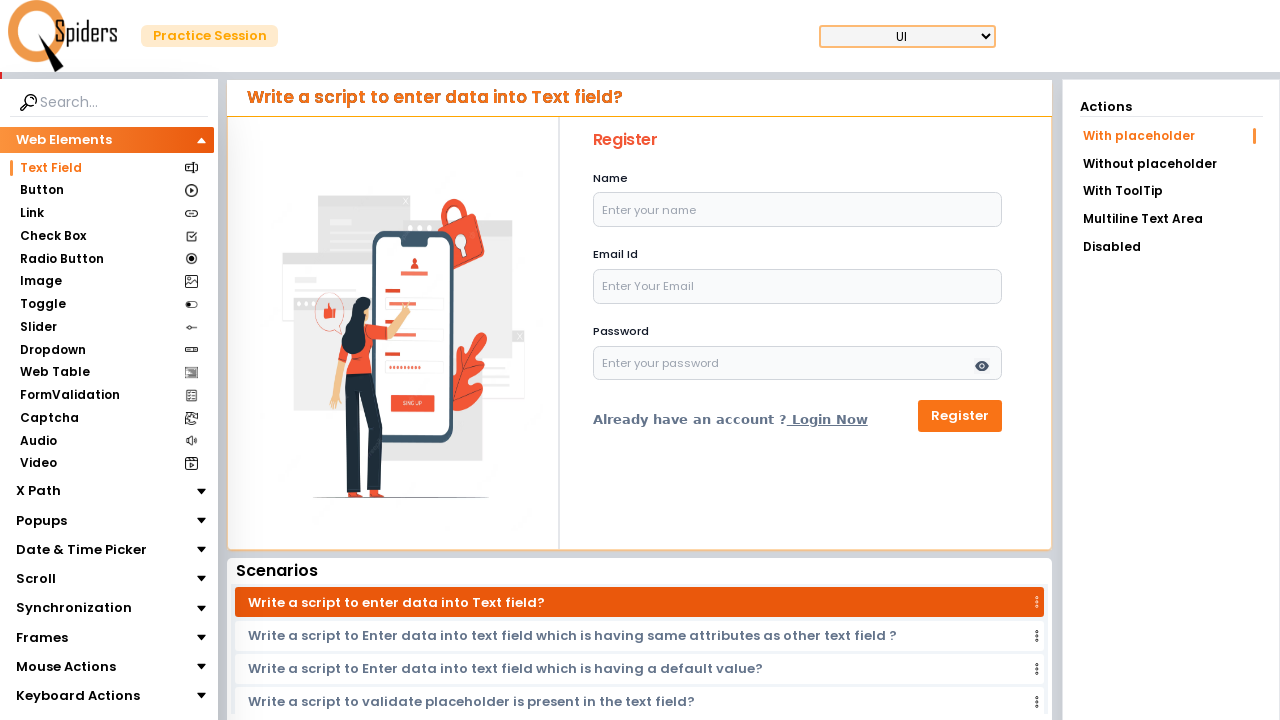

Clicked on the Web Table section at (54, 373) on xpath=//section[text()='Web Table']
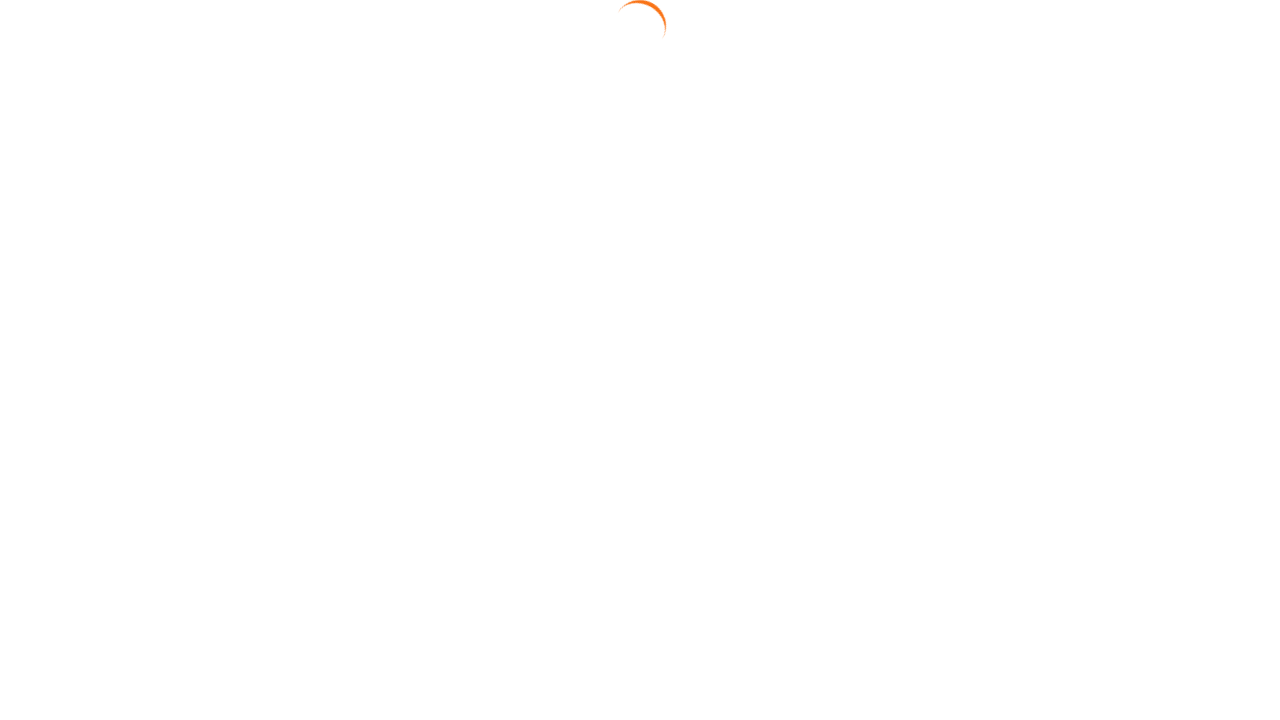

Waited 2 seconds for Web Table section to load
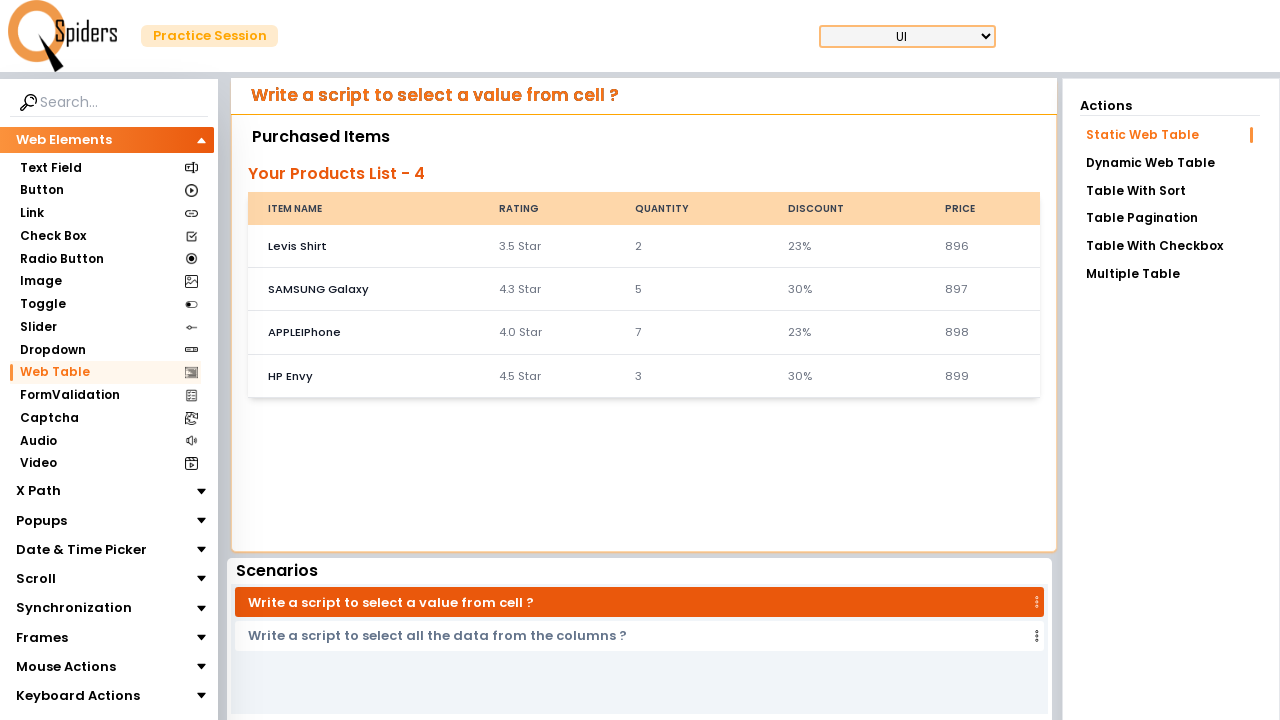

Verified table header row with scope='col' is present
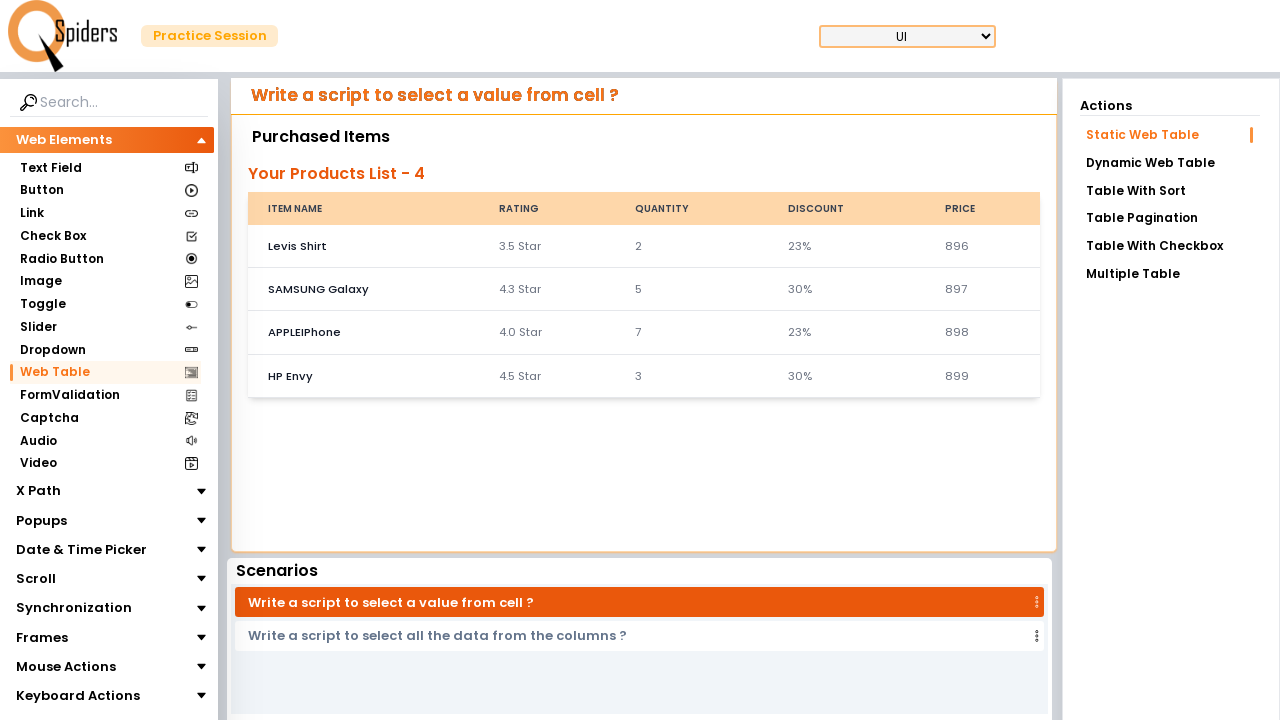

Verified table data rows are present
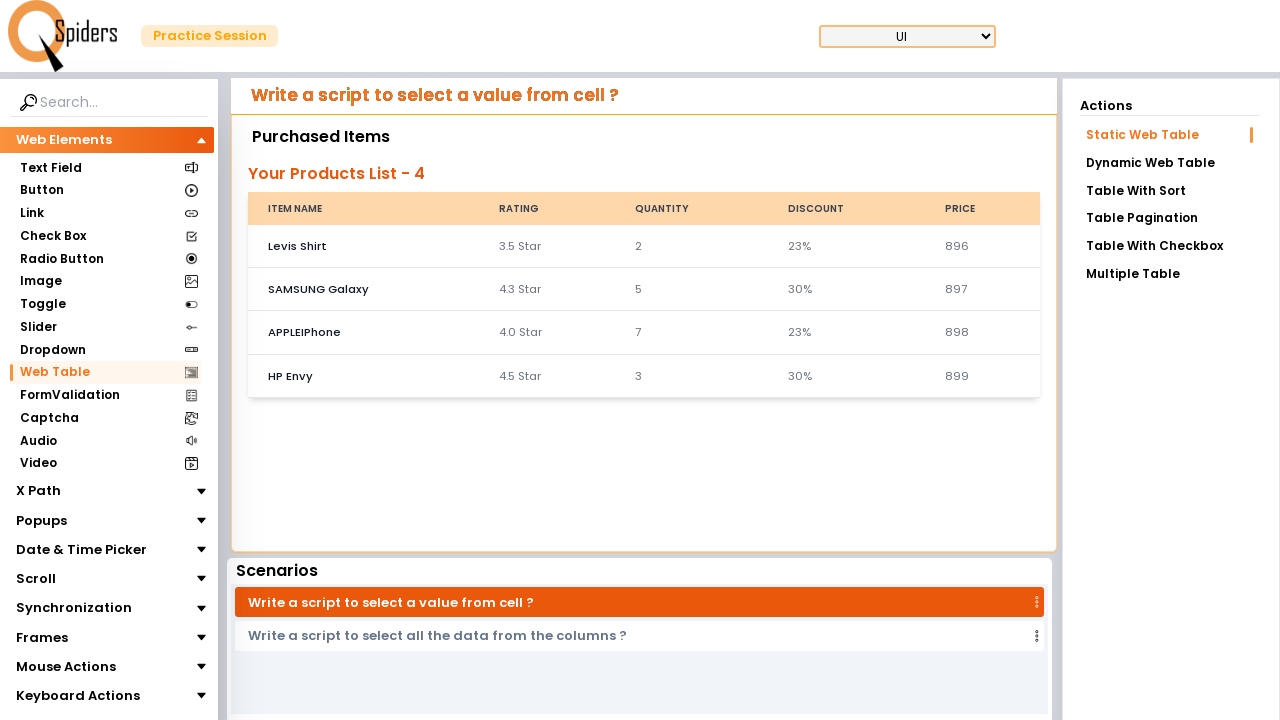

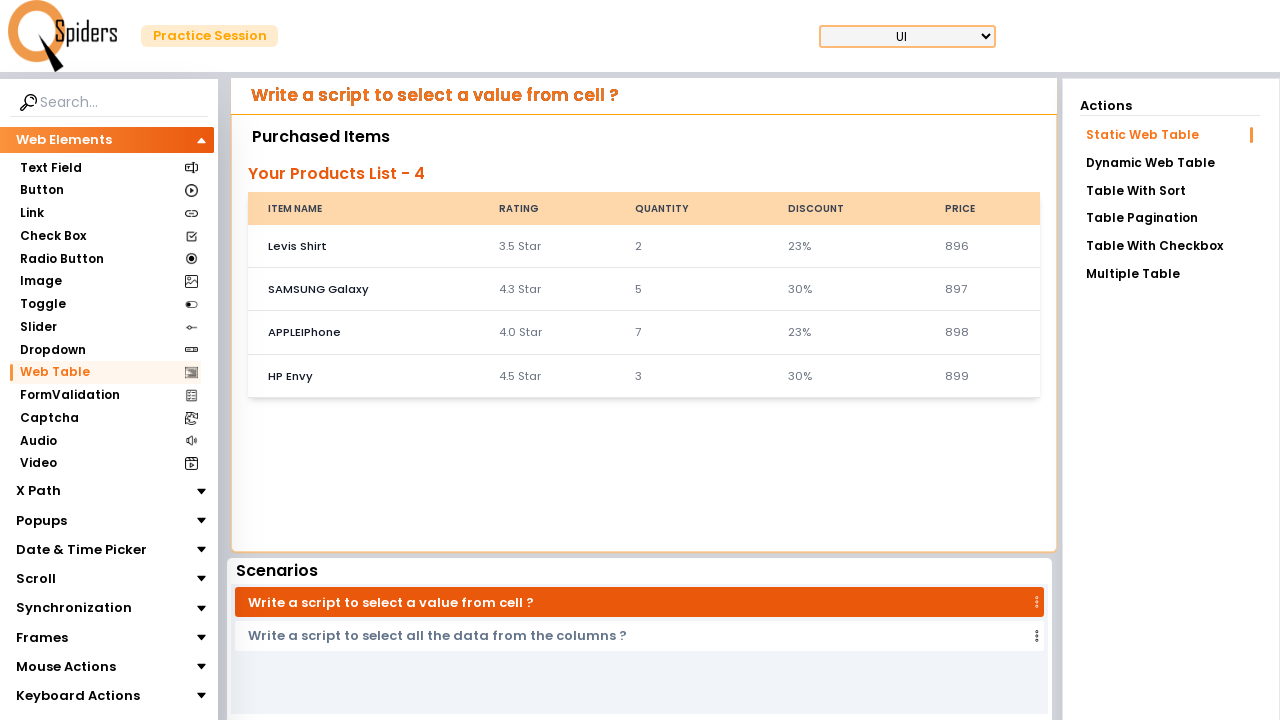